Tests web table sorting functionality by clicking on the first column header to sort, then verifies the table is sorted correctly. Also tests pagination by navigating through pages to find a specific item (Rice).

Starting URL: https://rahulshettyacademy.com/seleniumPractise/#/offers

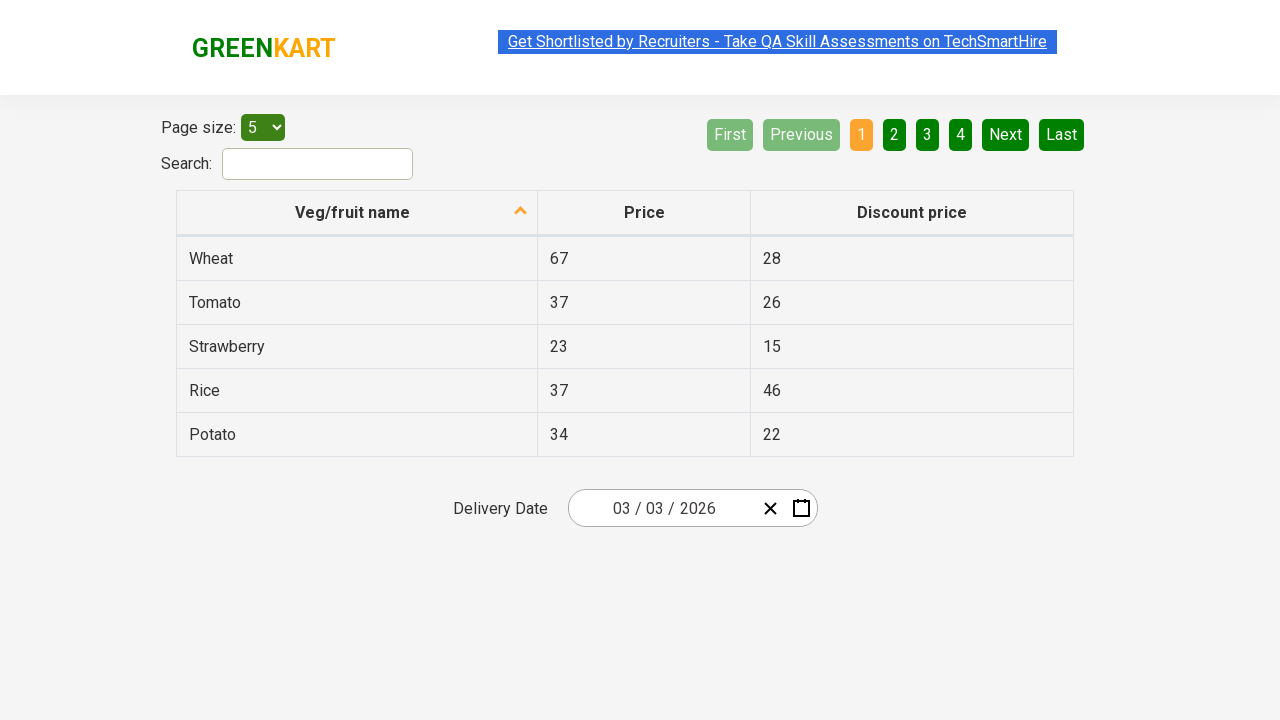

Waited for table to load - first column header visible
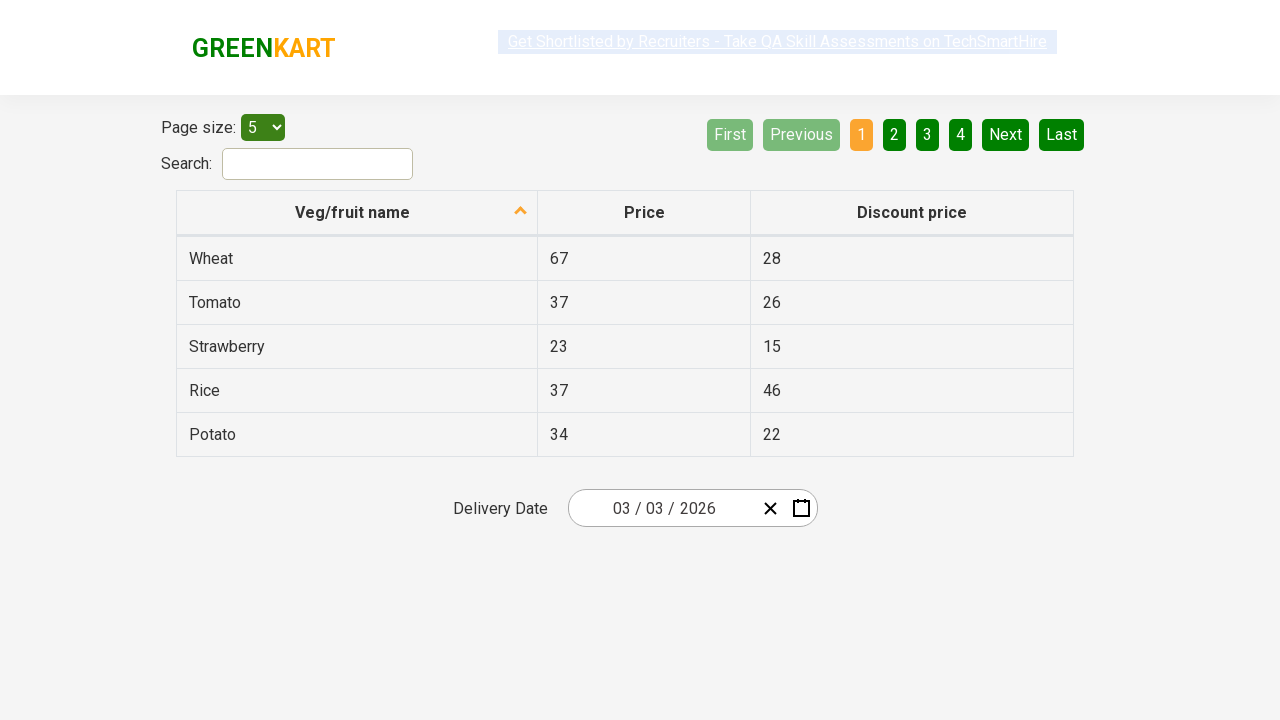

Clicked first column header to sort table at (357, 213) on xpath=//tr/th[1]
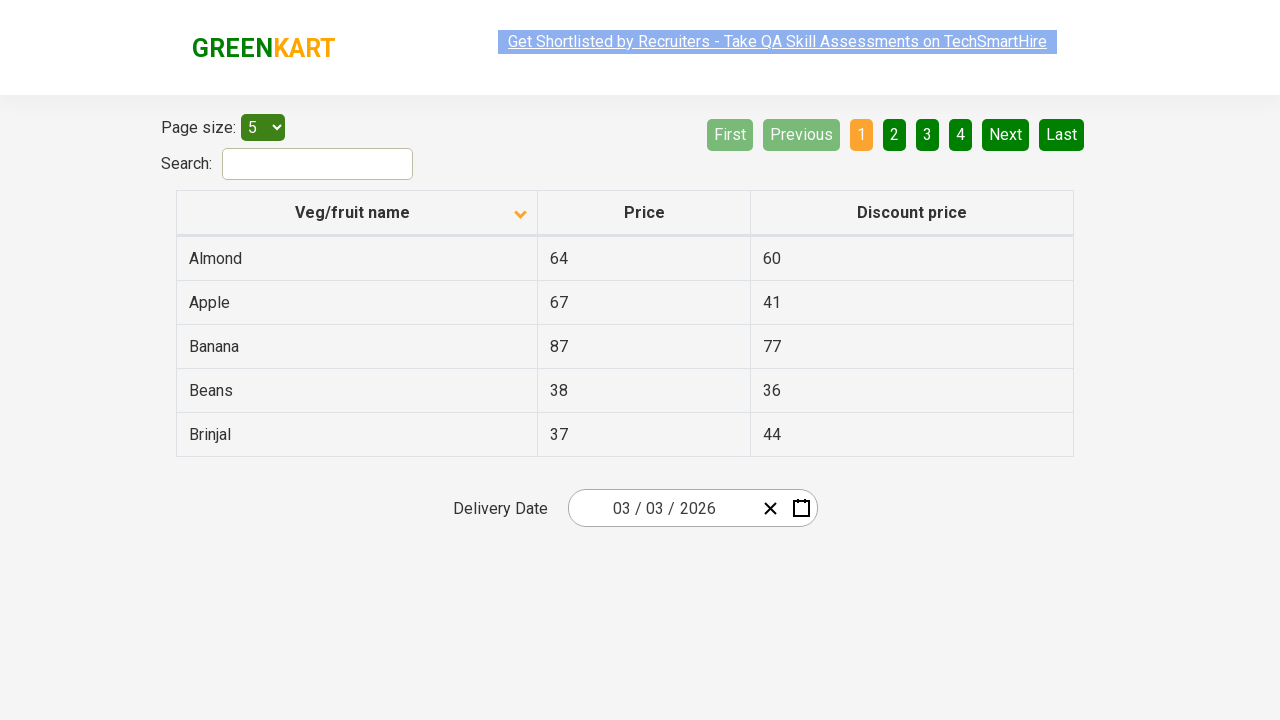

Waited for sorting animation to complete
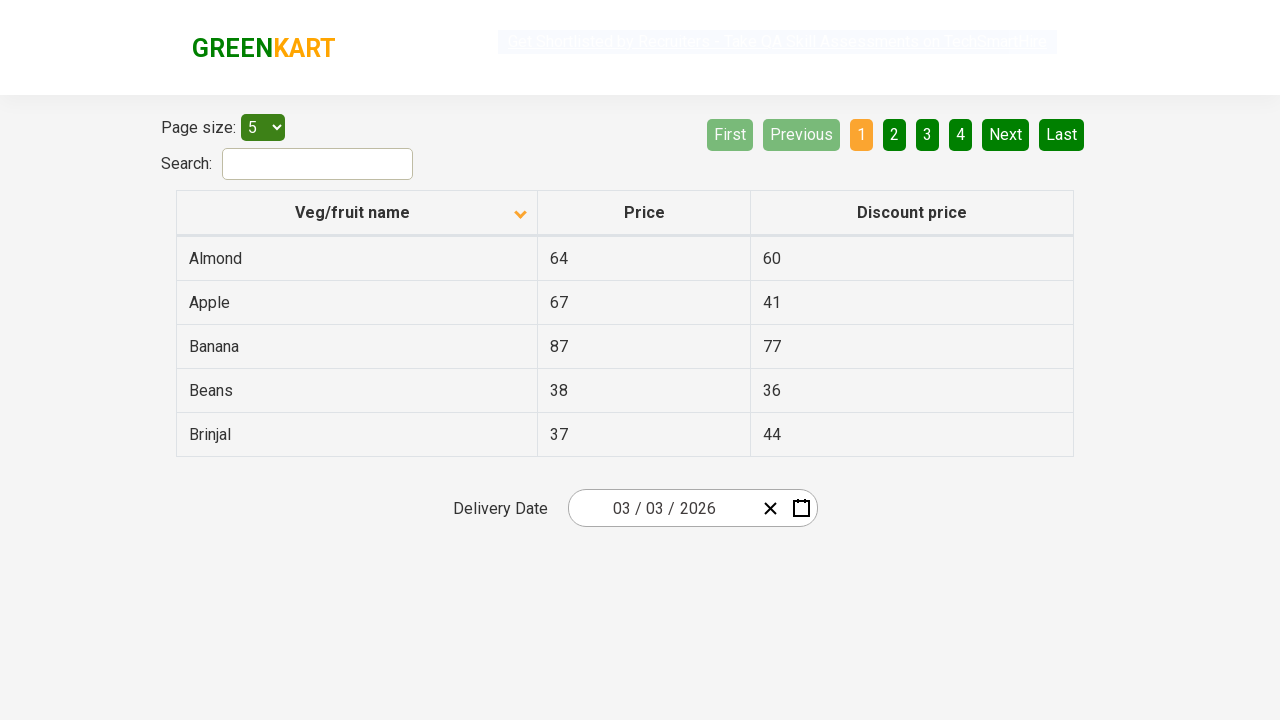

Captured 5 items from first column to verify sorting
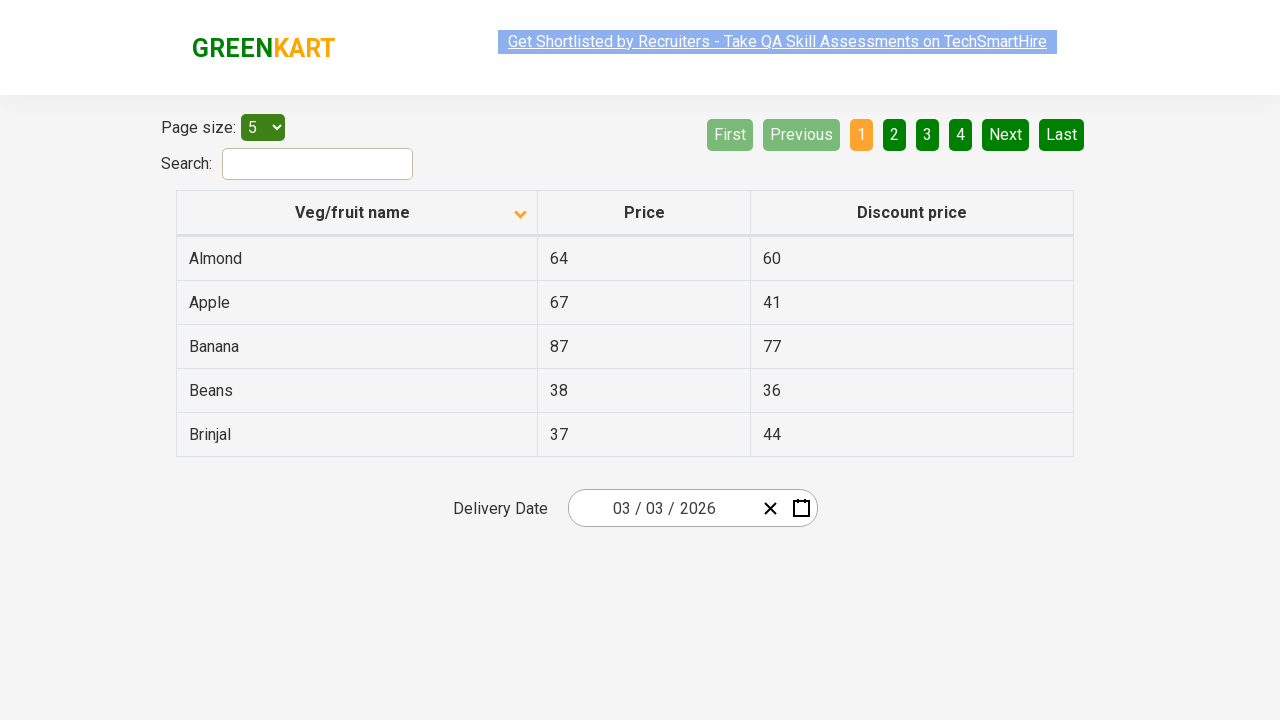

Verified that table is sorted correctly in alphabetical order
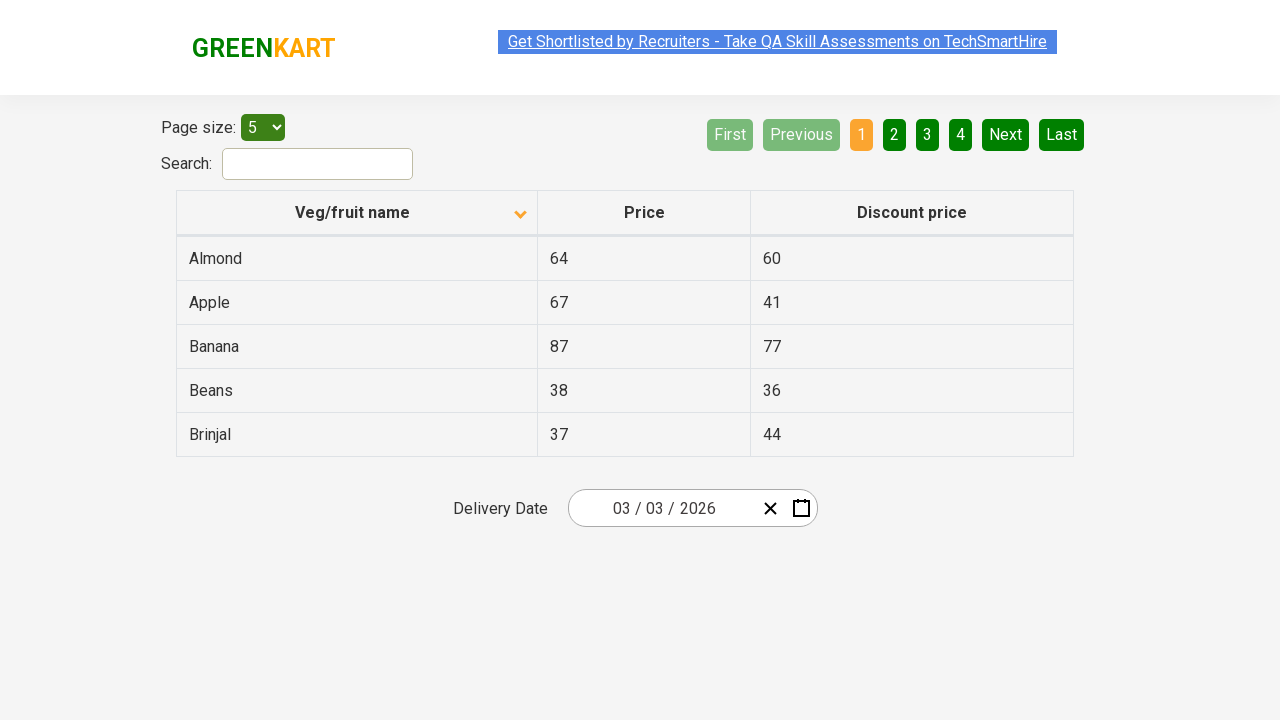

Retrieved 5 items from current page 1
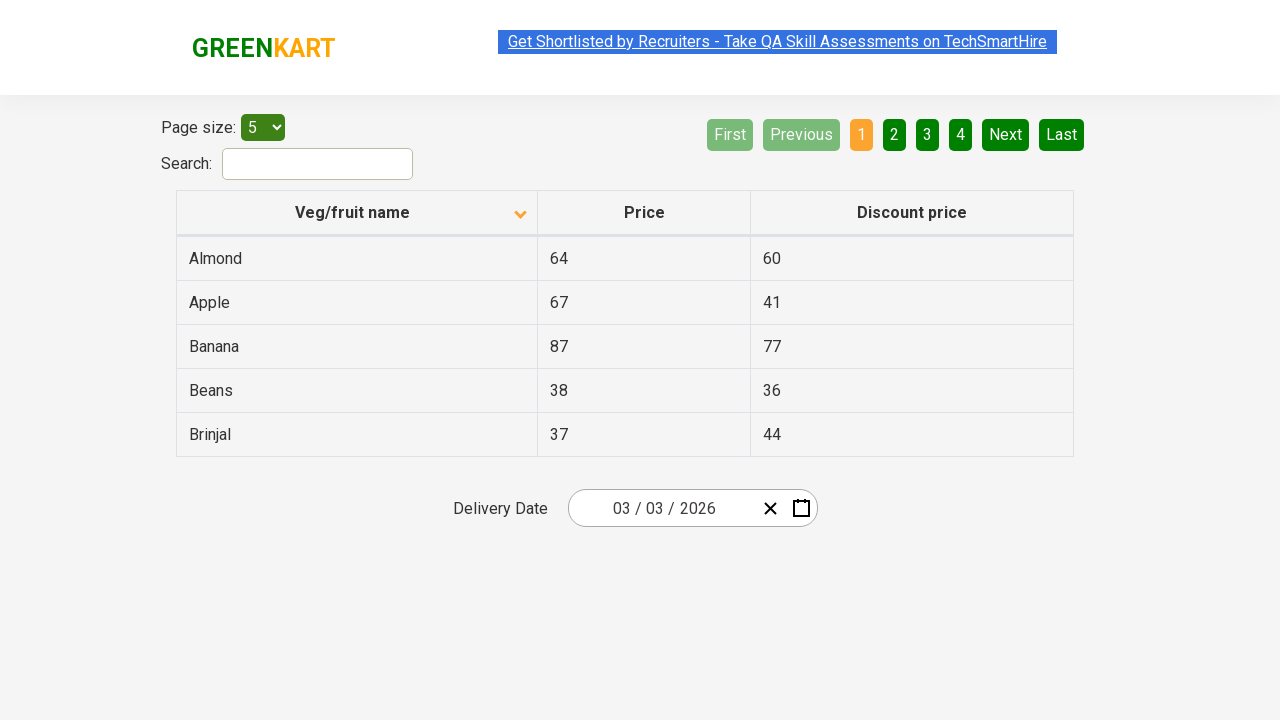

'Rice' not found on page 1, clicked next page button at (1006, 134) on xpath=//*[@id='root']/div/div[1]/div/div/div/div/div/div[2]/ul/li[7]/a
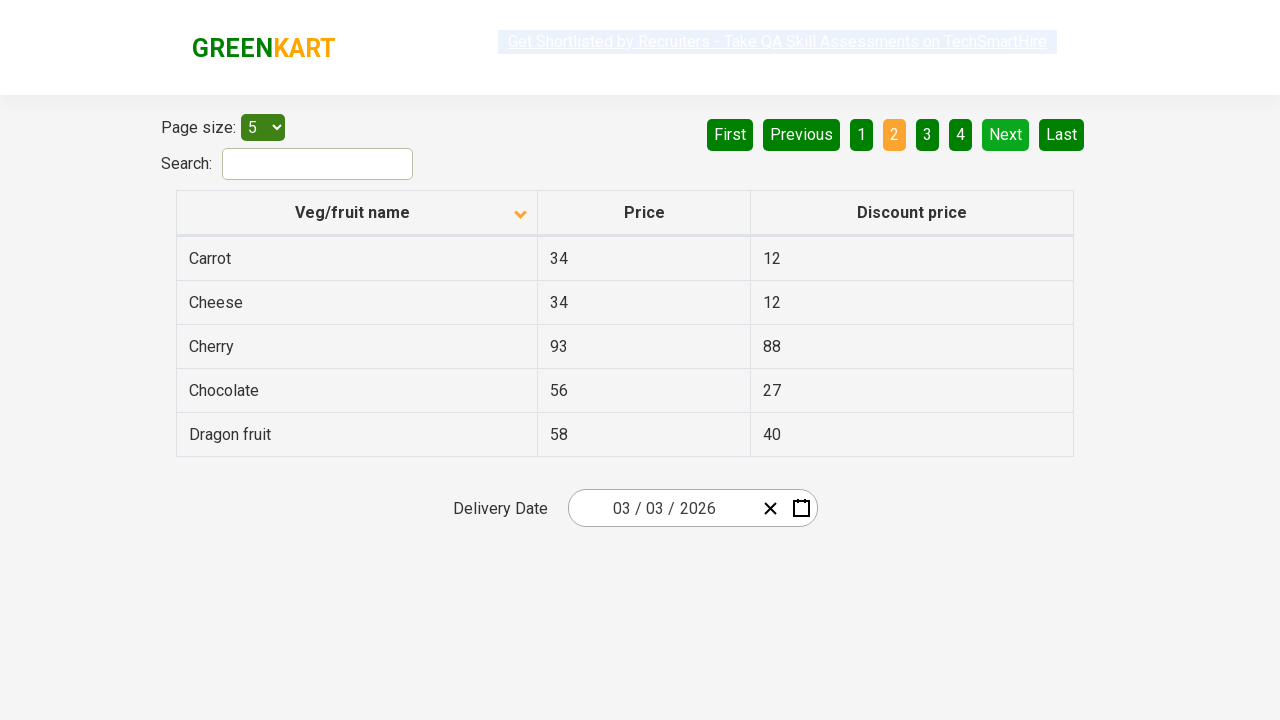

Waited for next page to load
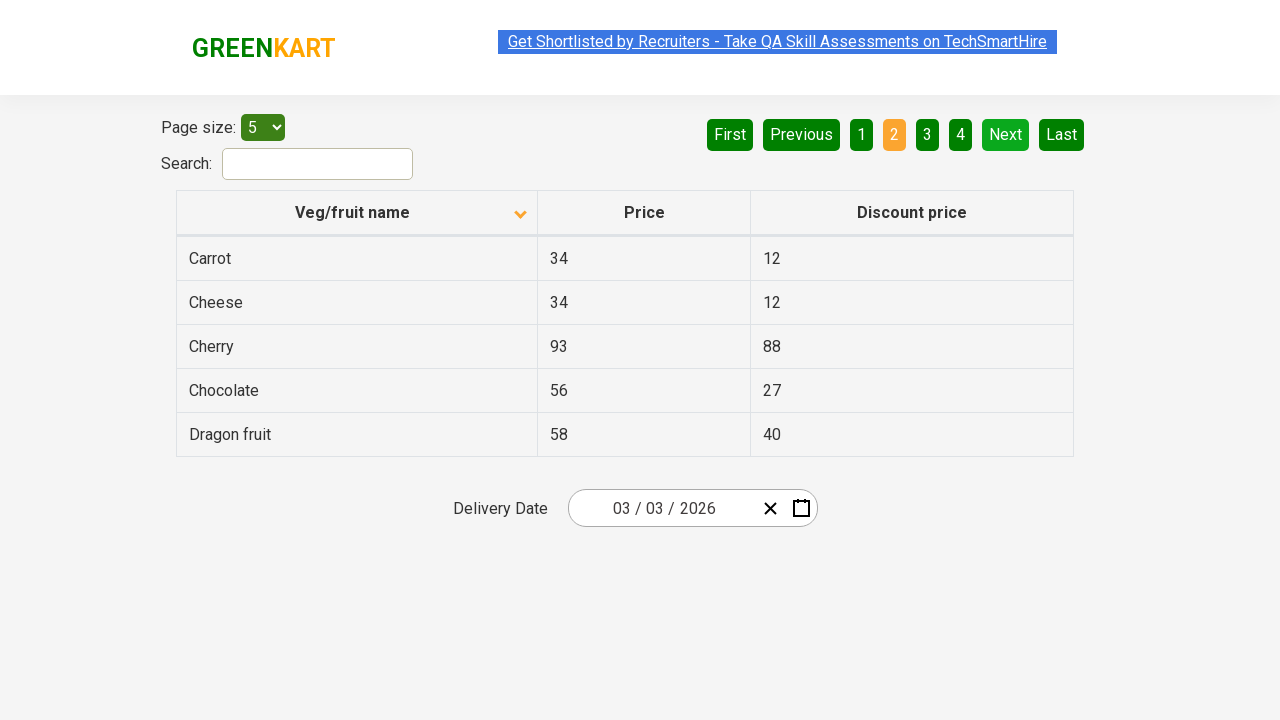

Retrieved 5 items from current page 2
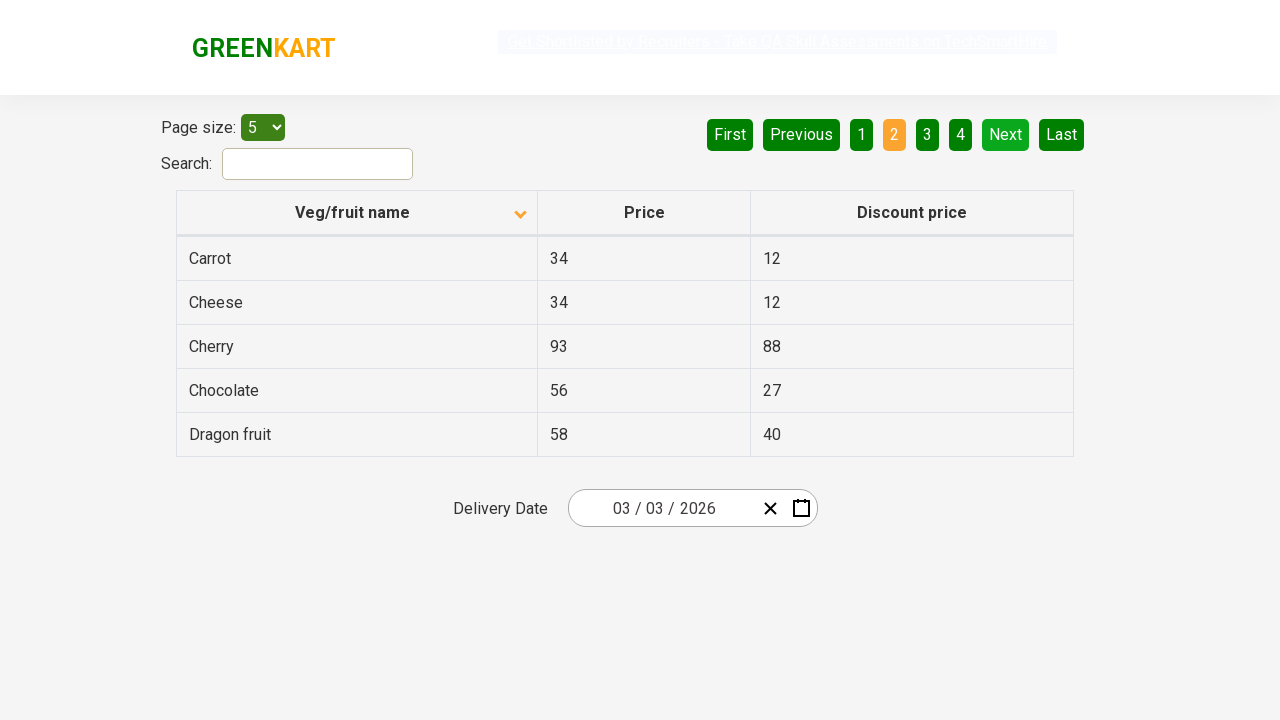

'Rice' not found on page 2, clicked next page button at (1006, 134) on xpath=//*[@id='root']/div/div[1]/div/div/div/div/div/div[2]/ul/li[7]/a
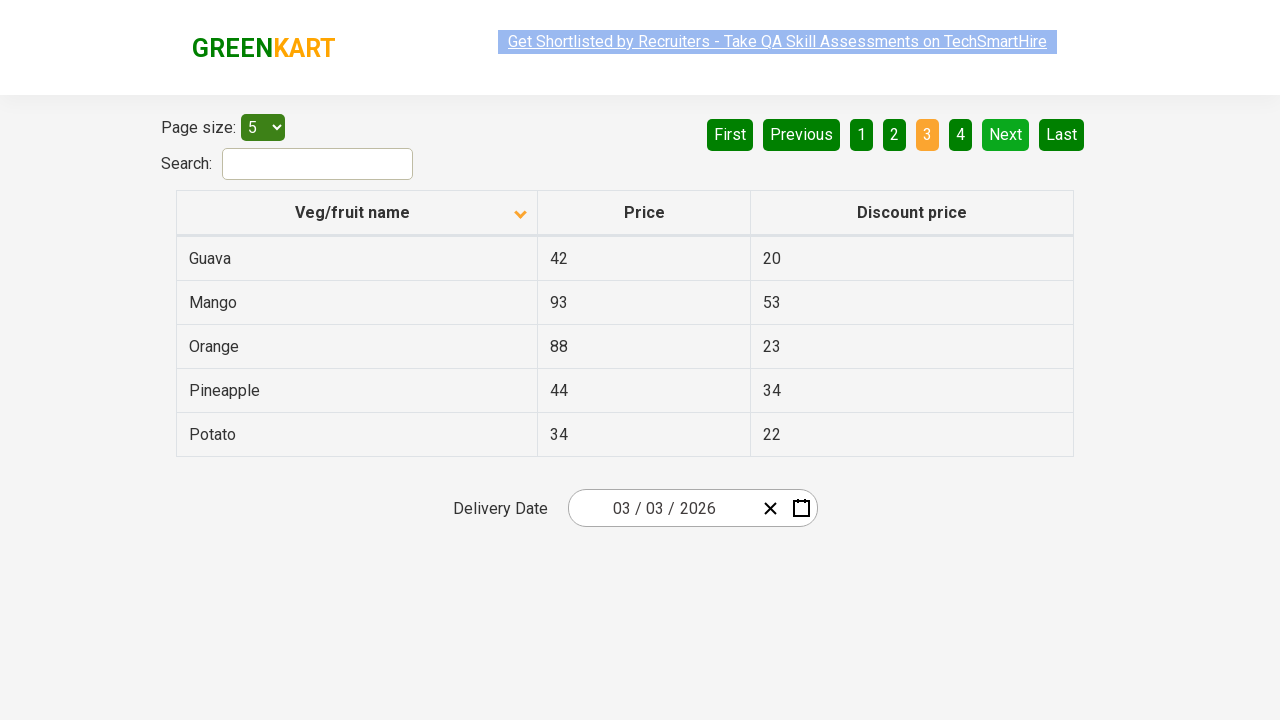

Waited for next page to load
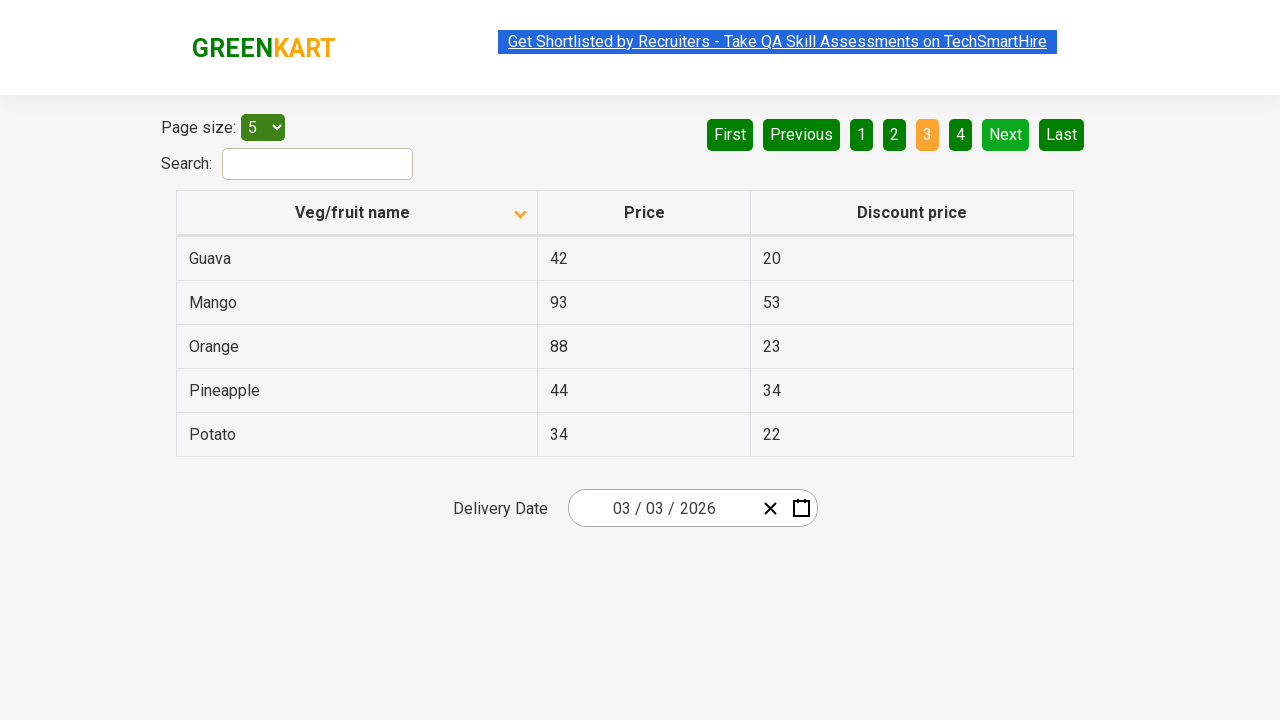

Retrieved 5 items from current page 3
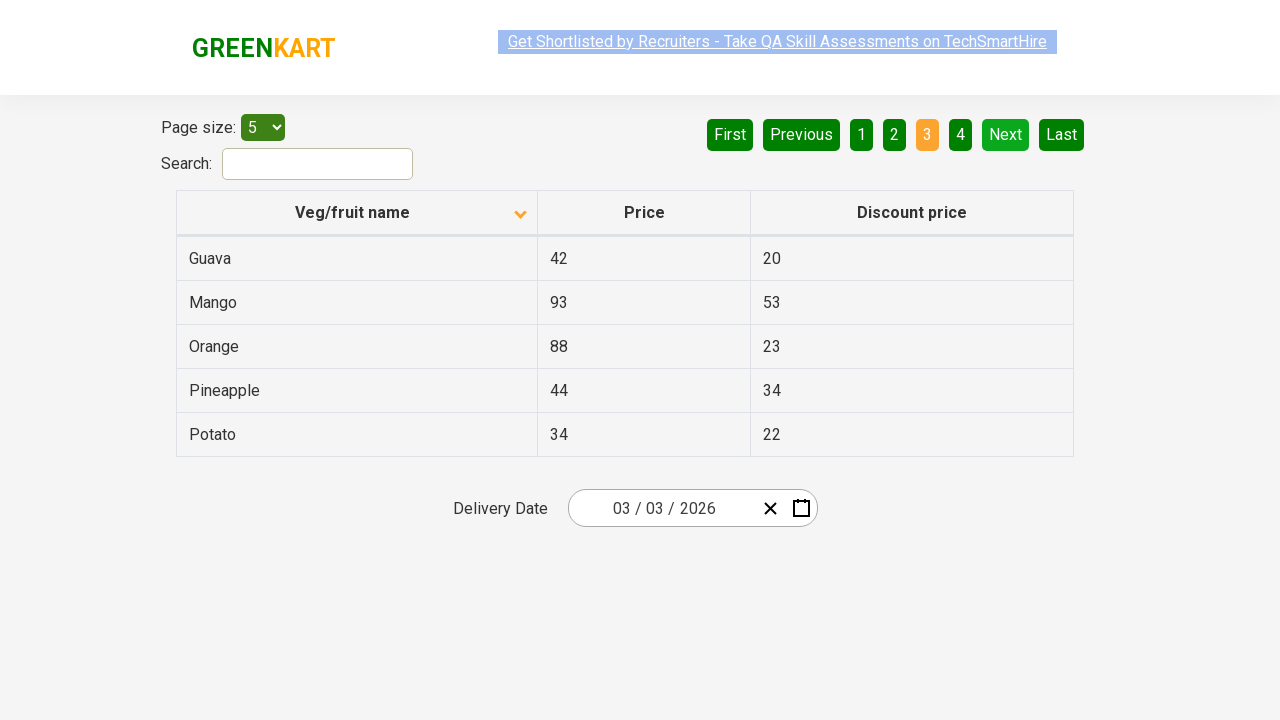

'Rice' not found on page 3, clicked next page button at (1006, 134) on xpath=//*[@id='root']/div/div[1]/div/div/div/div/div/div[2]/ul/li[7]/a
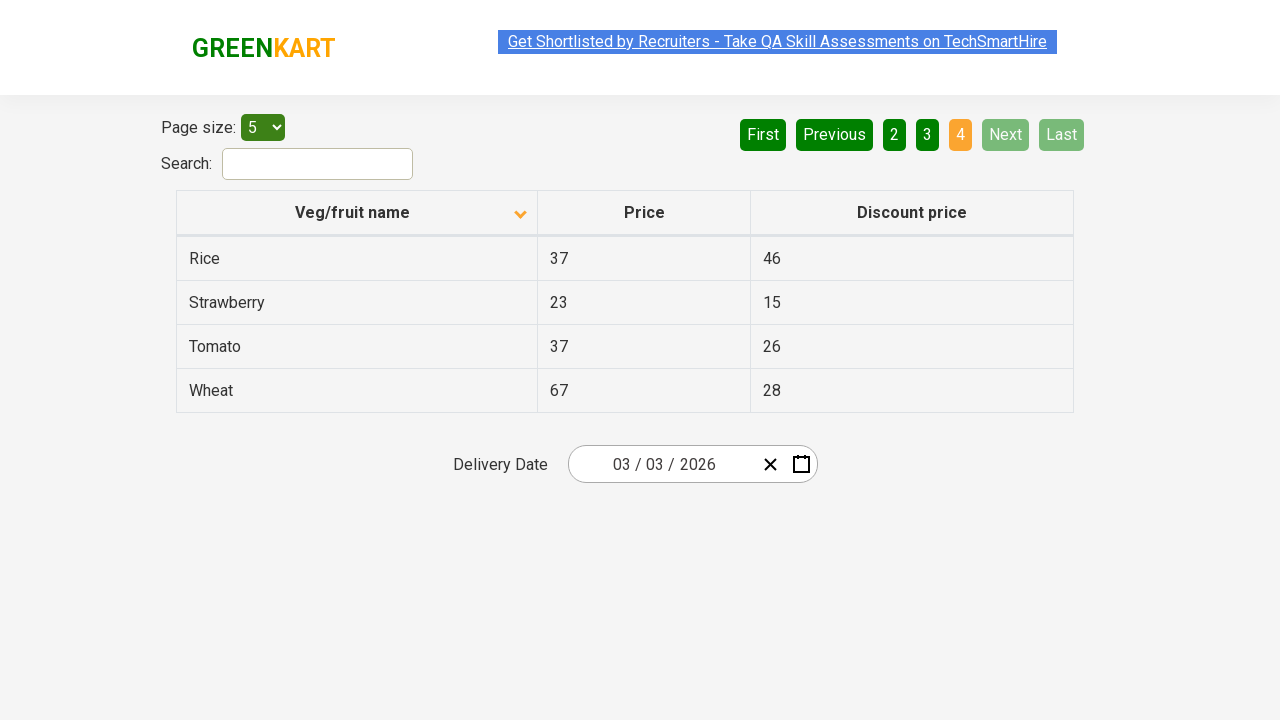

Waited for next page to load
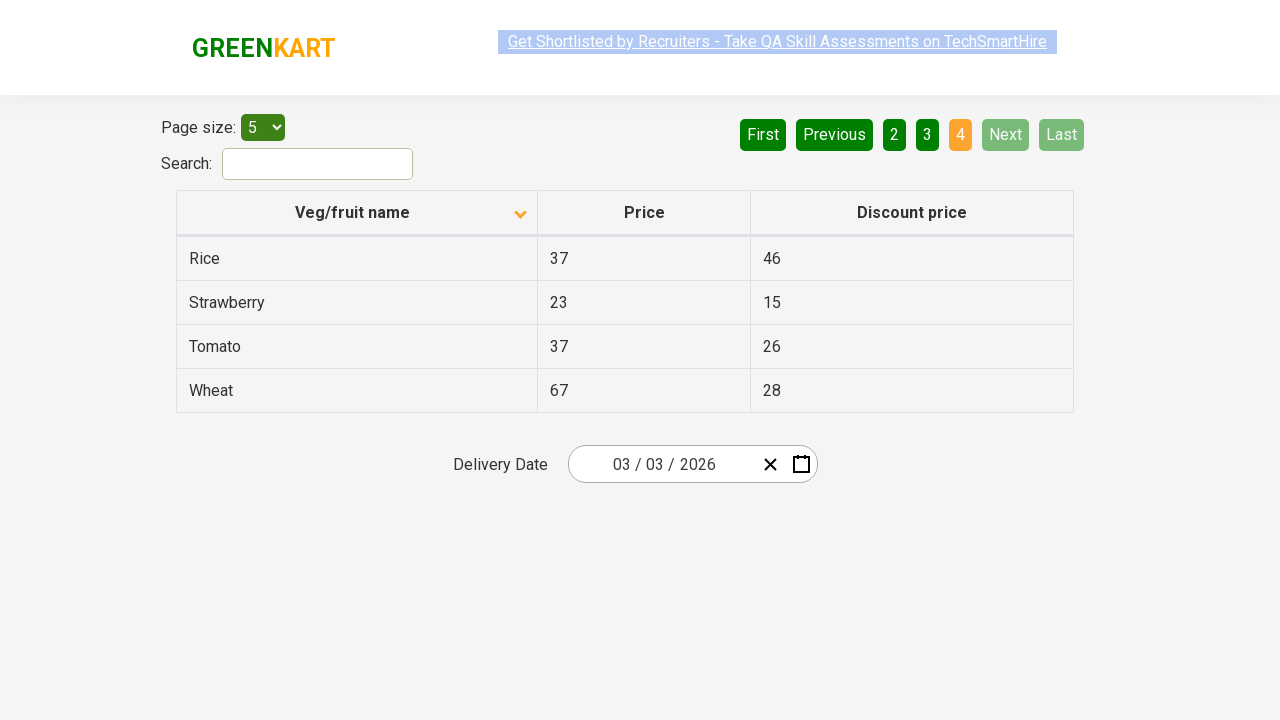

Retrieved 4 items from current page 4
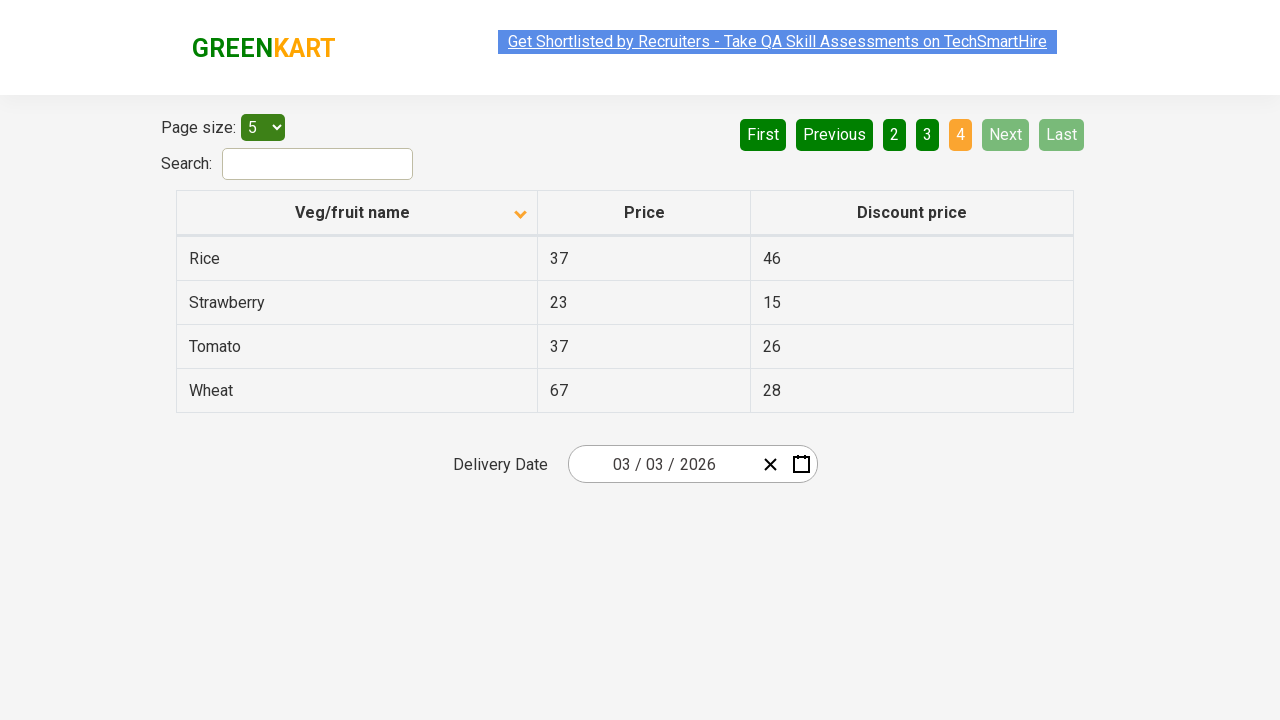

Found 'Rice' on current page and clicked the row at (357, 258) on xpath=//tr/td[1][contains(text(), 'Rice')]
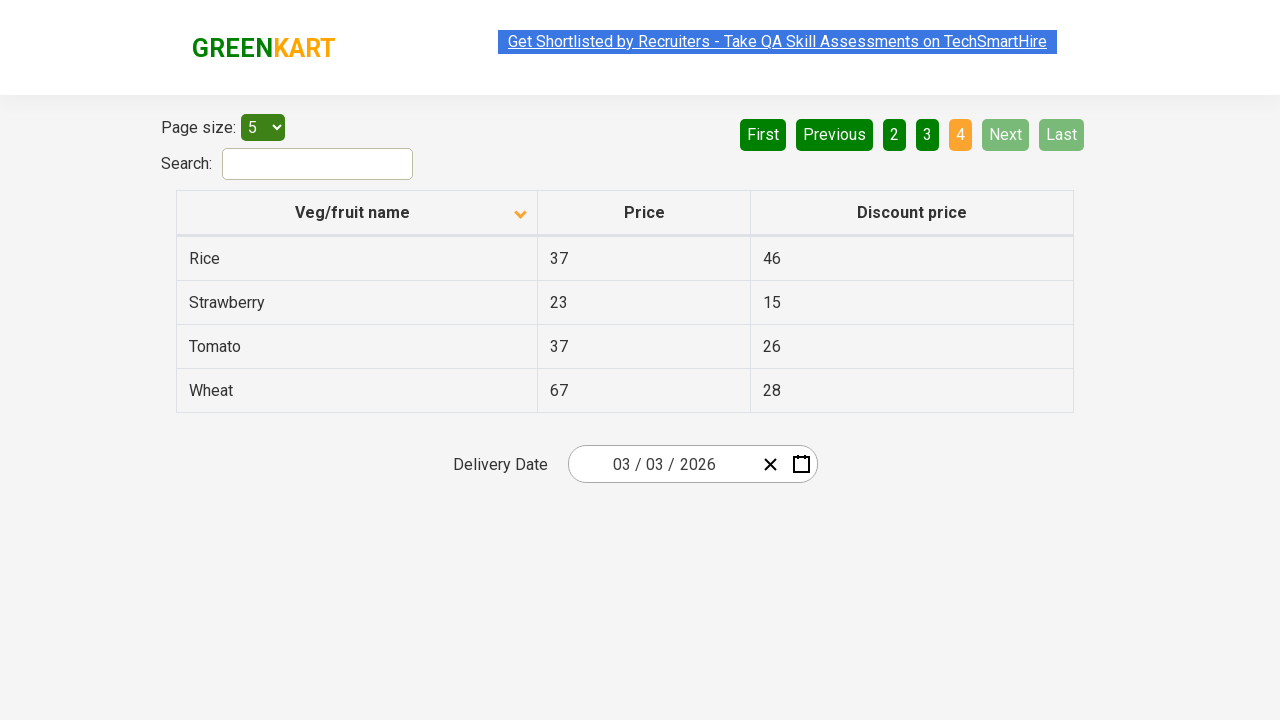

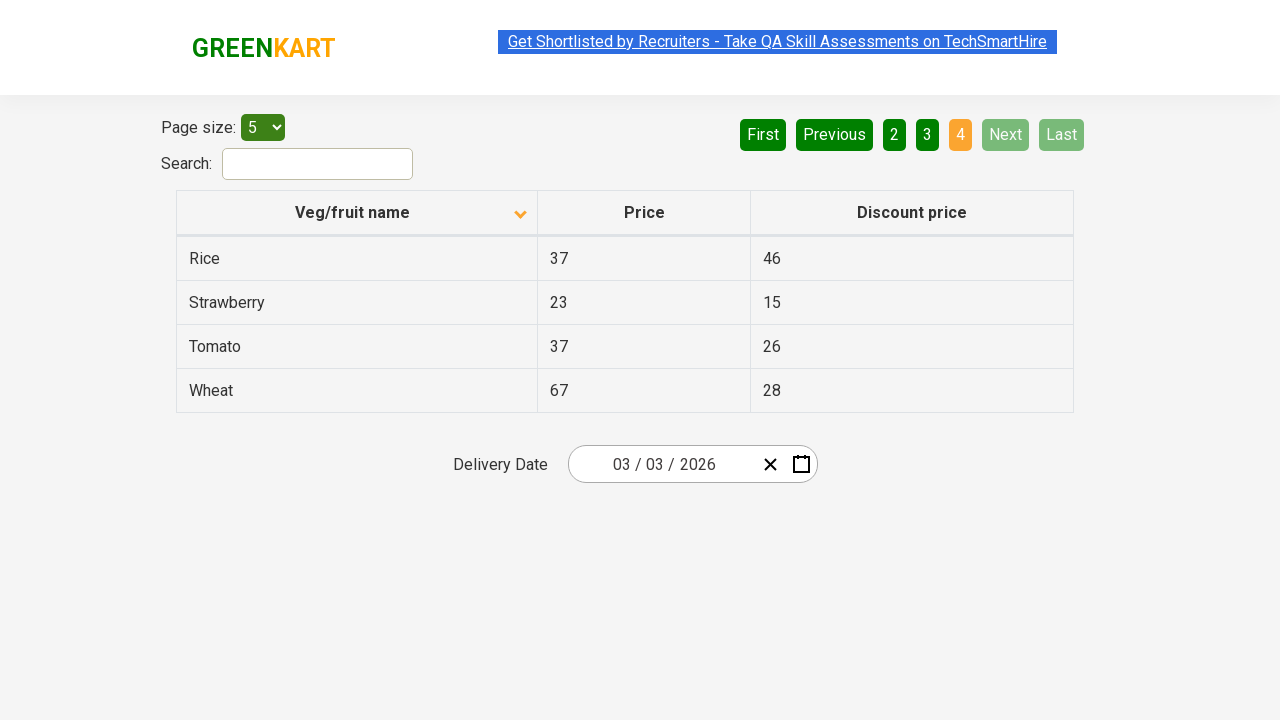